Tests navigation through dropdown menu items on the itexps.net website by clicking through multiple menu labels in sequence.

Starting URL: https://www.itexps.net/

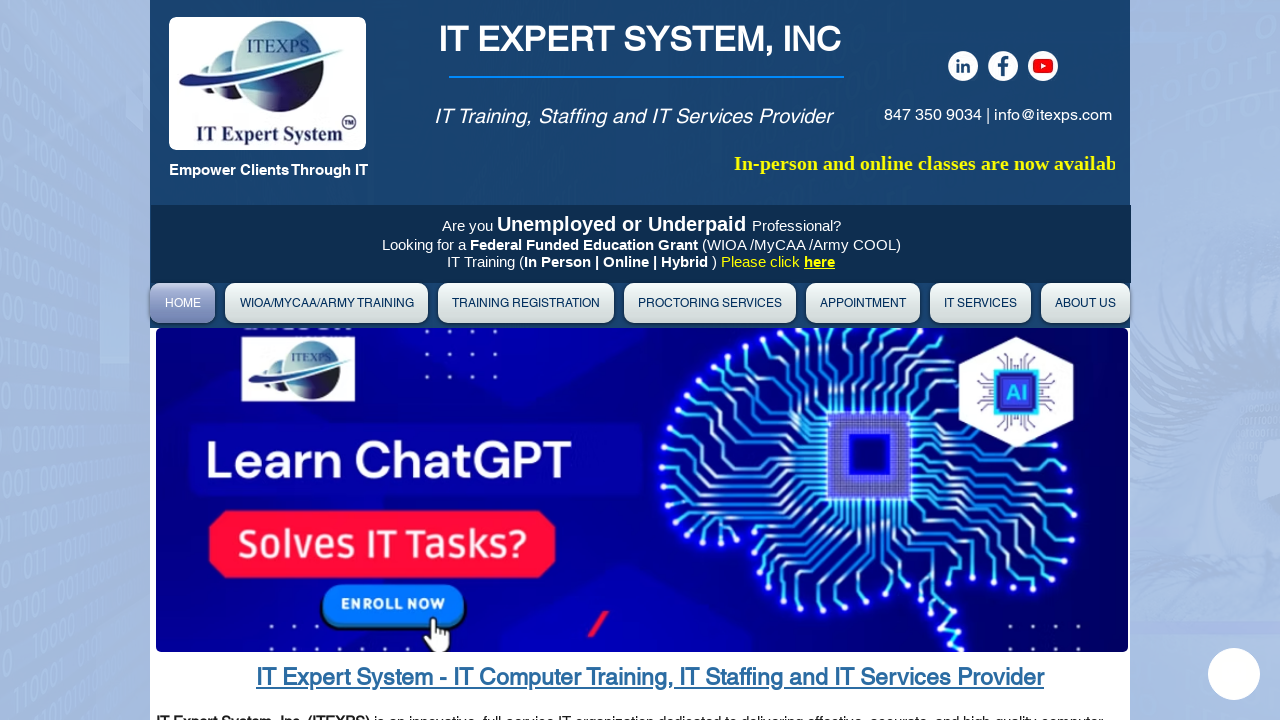

Set viewport size to 1920x1080
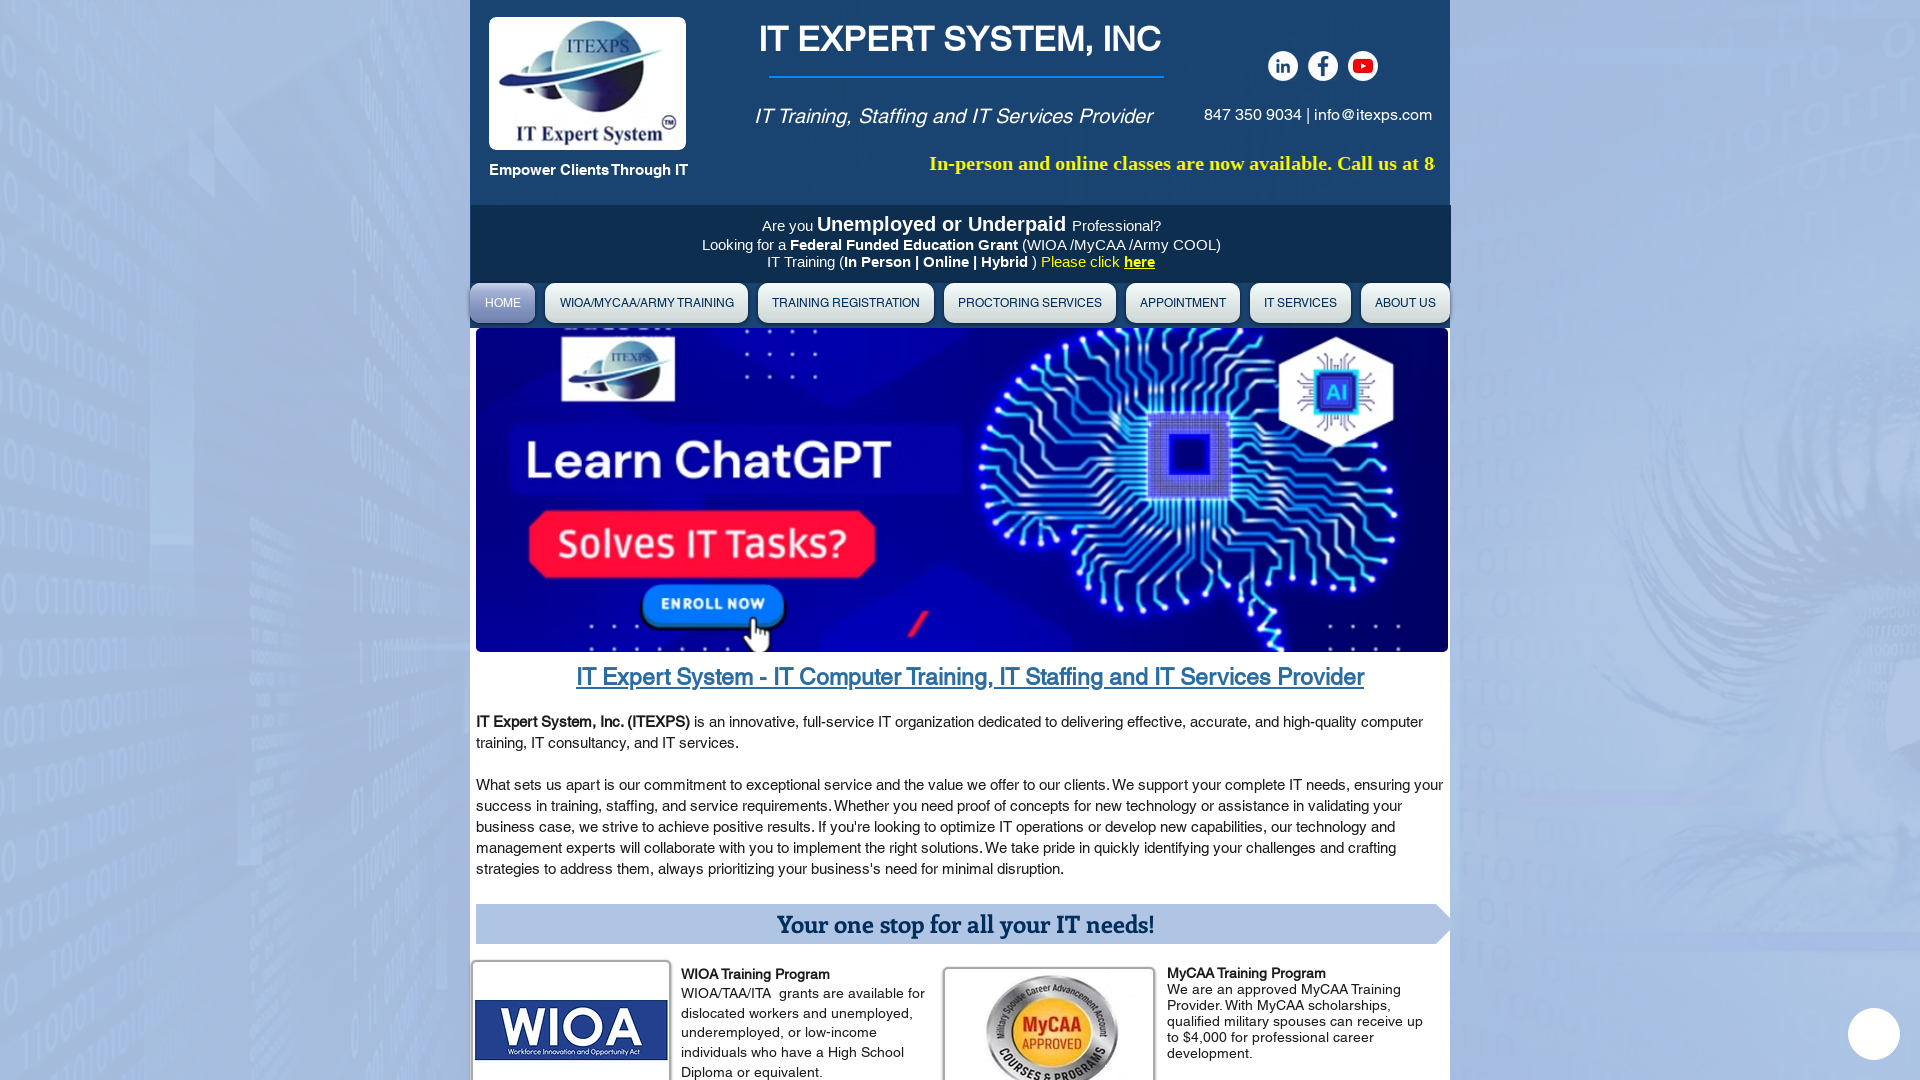

Clicked dropdown menu item 01 at (646, 303) on #DrpDwnMn01label
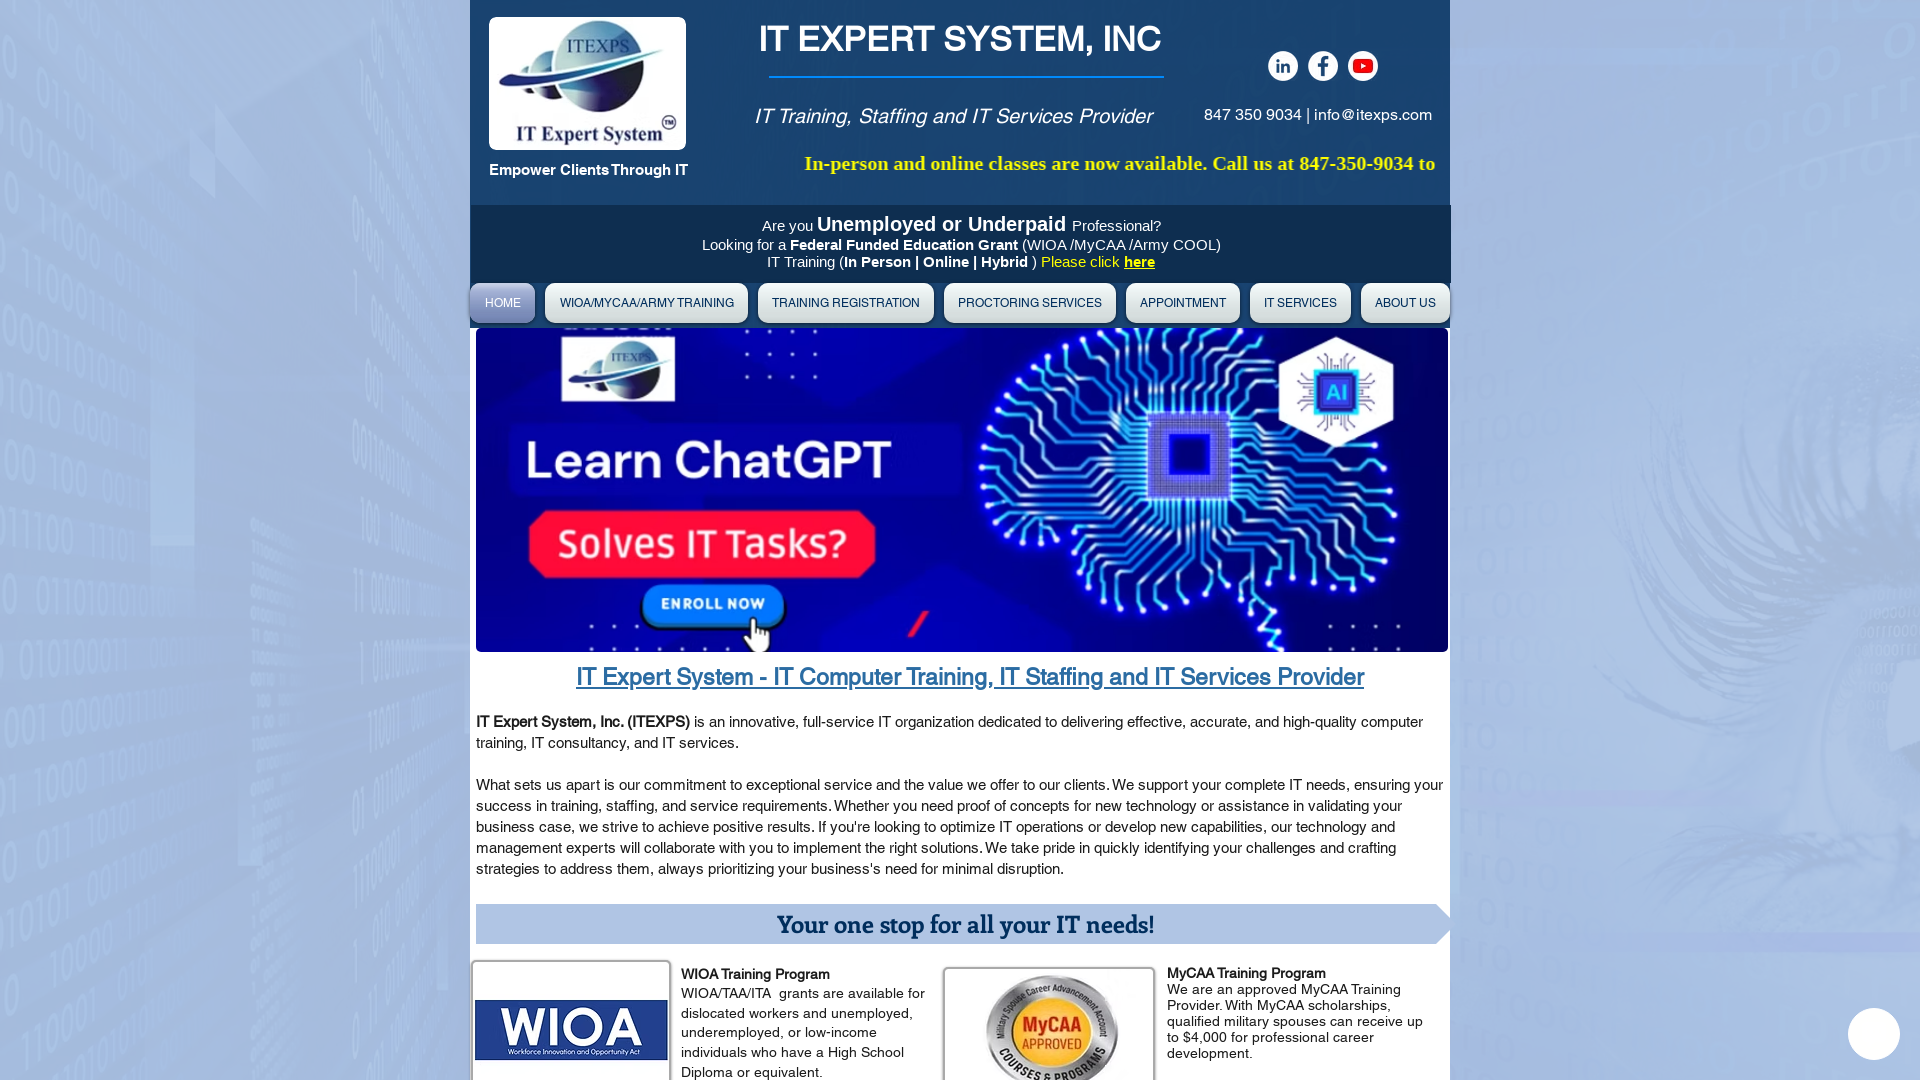

Clicked dropdown menu item 02 at (846, 303) on #DrpDwnMn02label
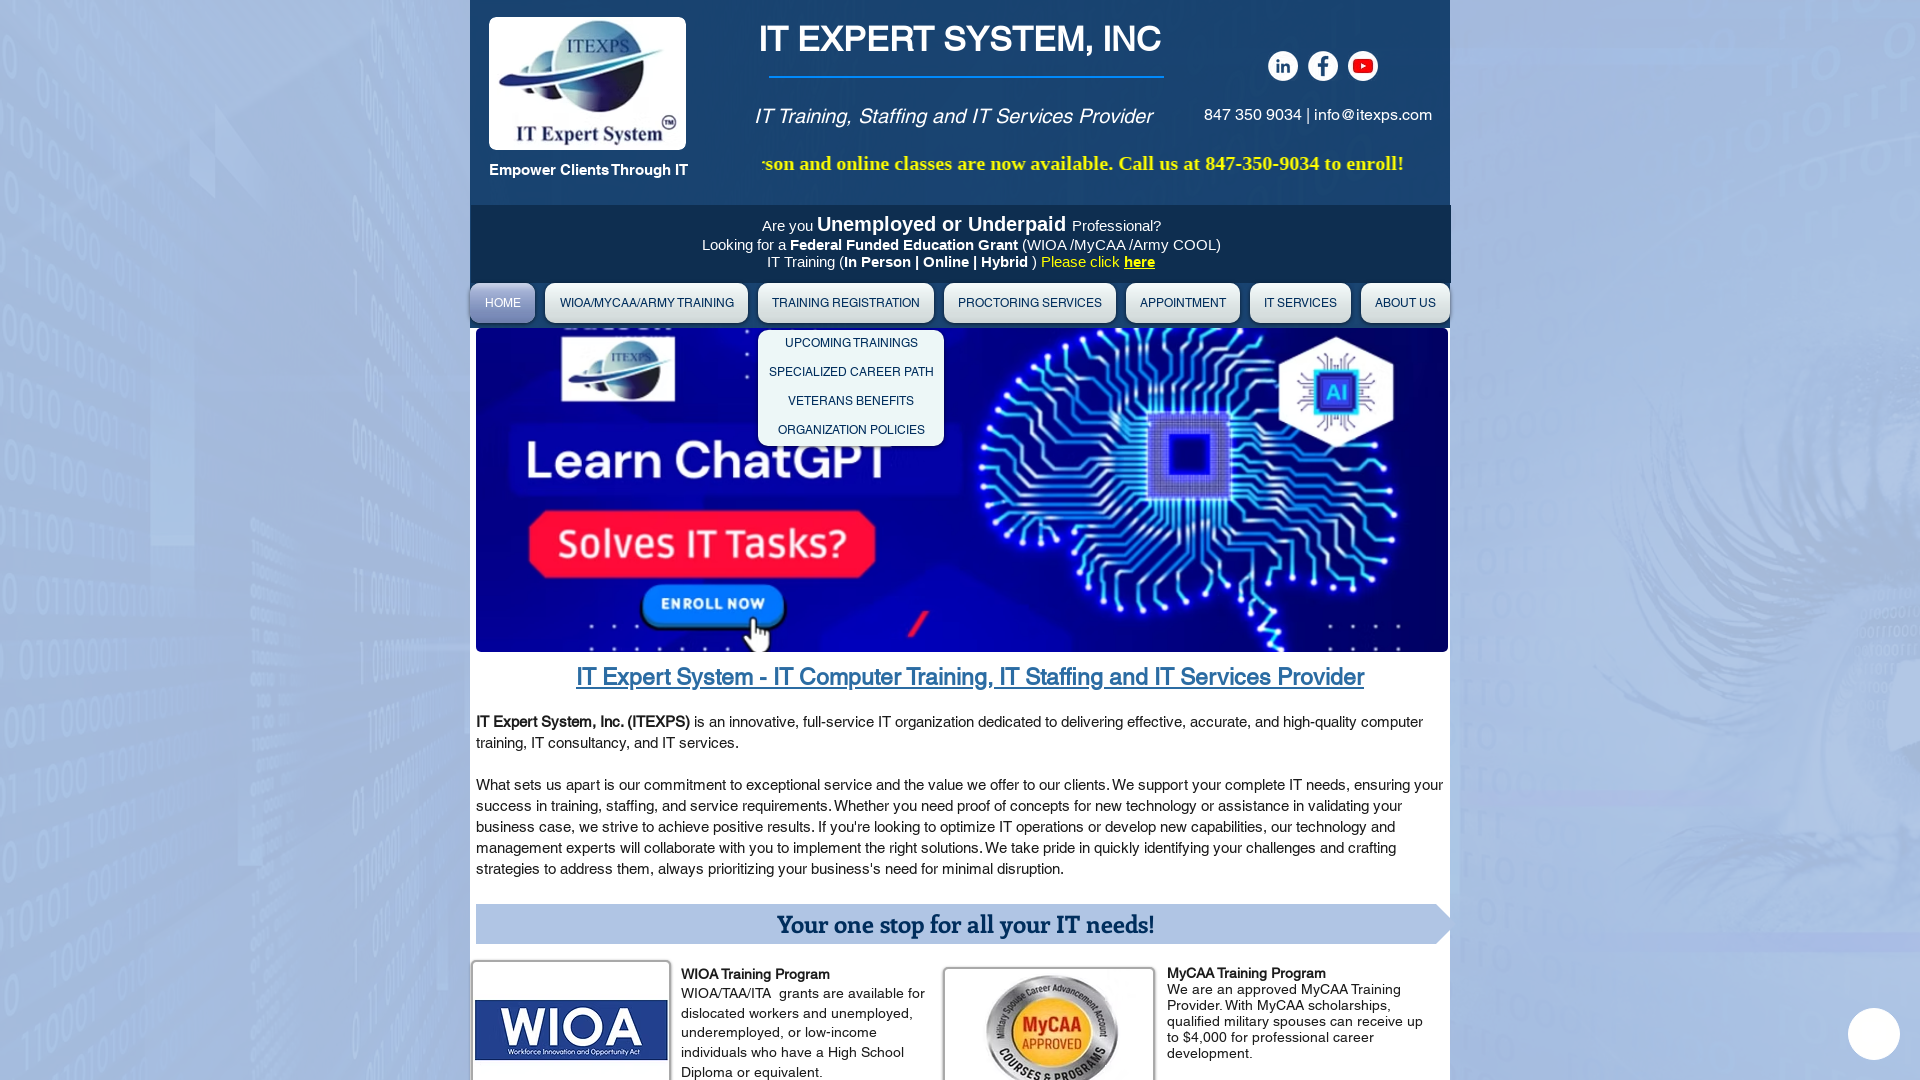

Clicked dropdown menu item 03 at (1030, 303) on #DrpDwnMn03label
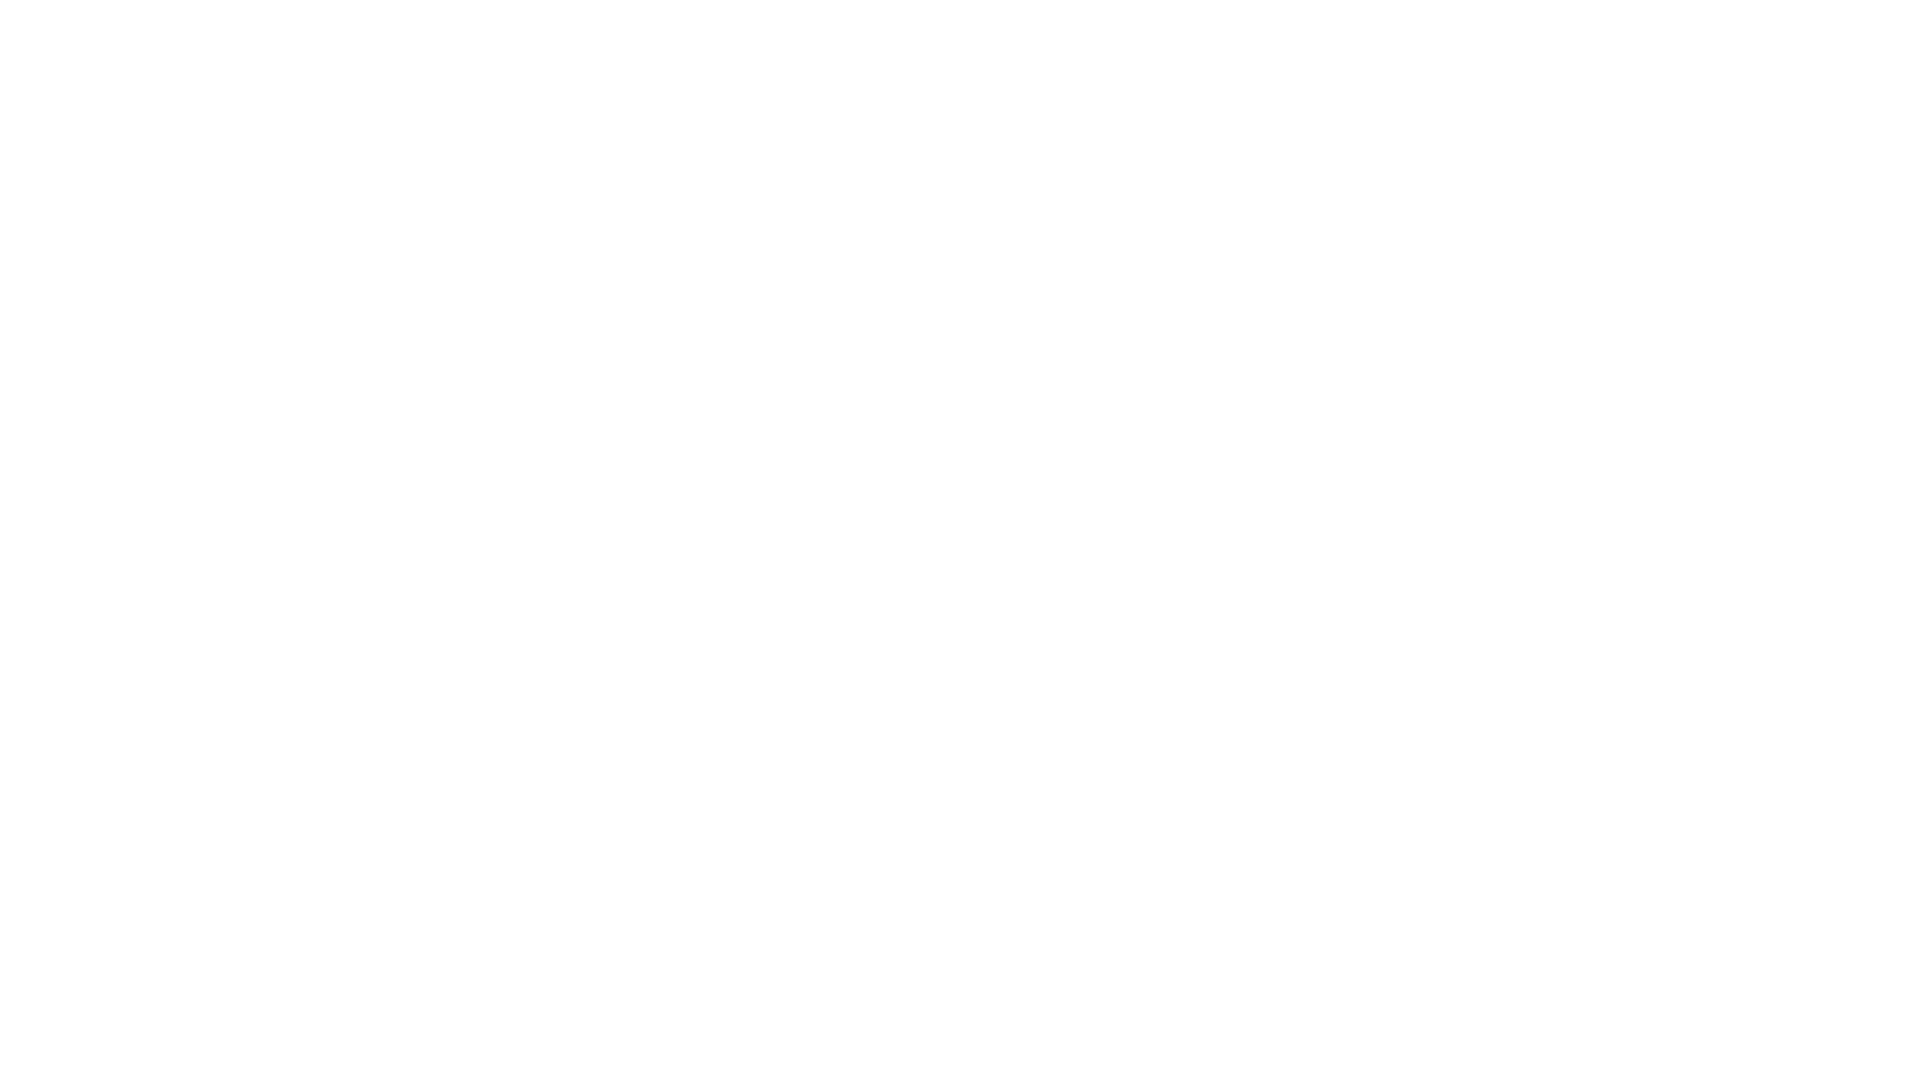

Clicked dropdown menu item 04 at (1183, 303) on #DrpDwnMn04label
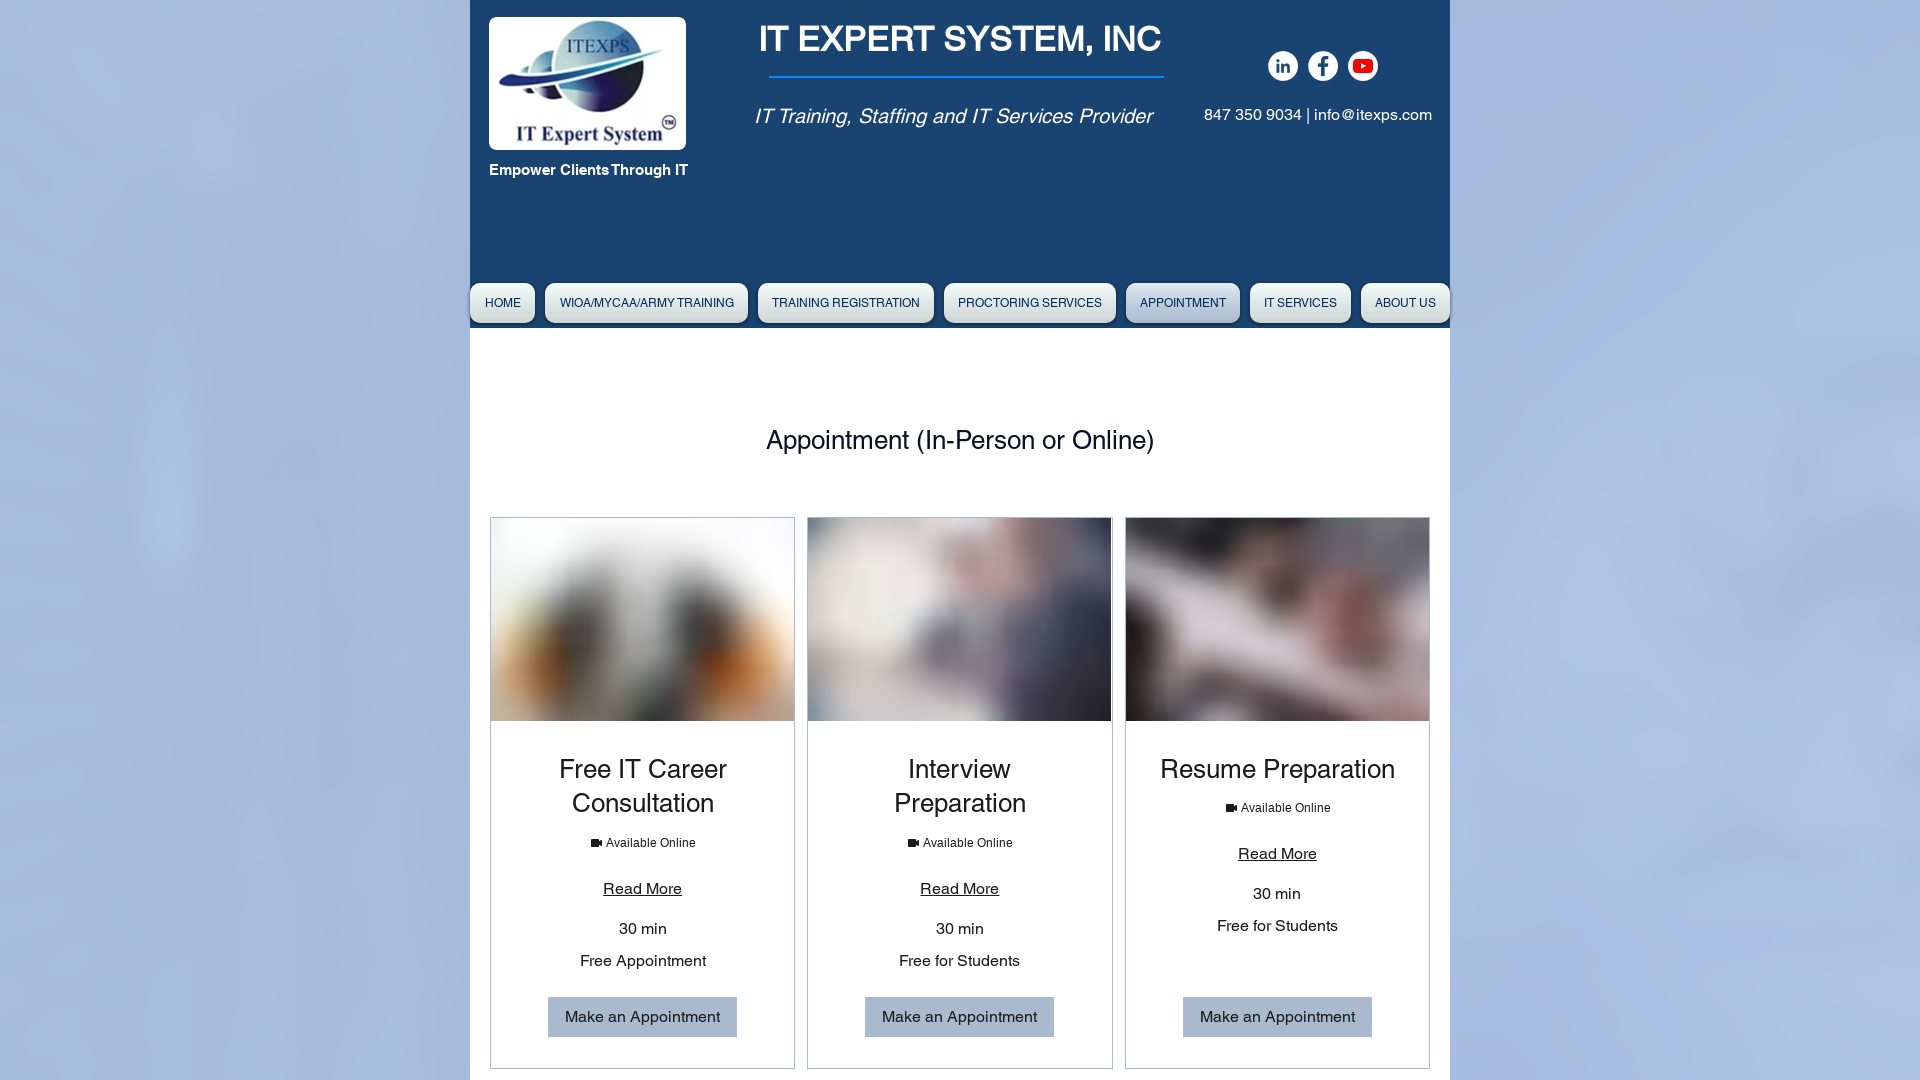

Clicked dropdown menu item 06 at (1406, 303) on #DrpDwnMn06label
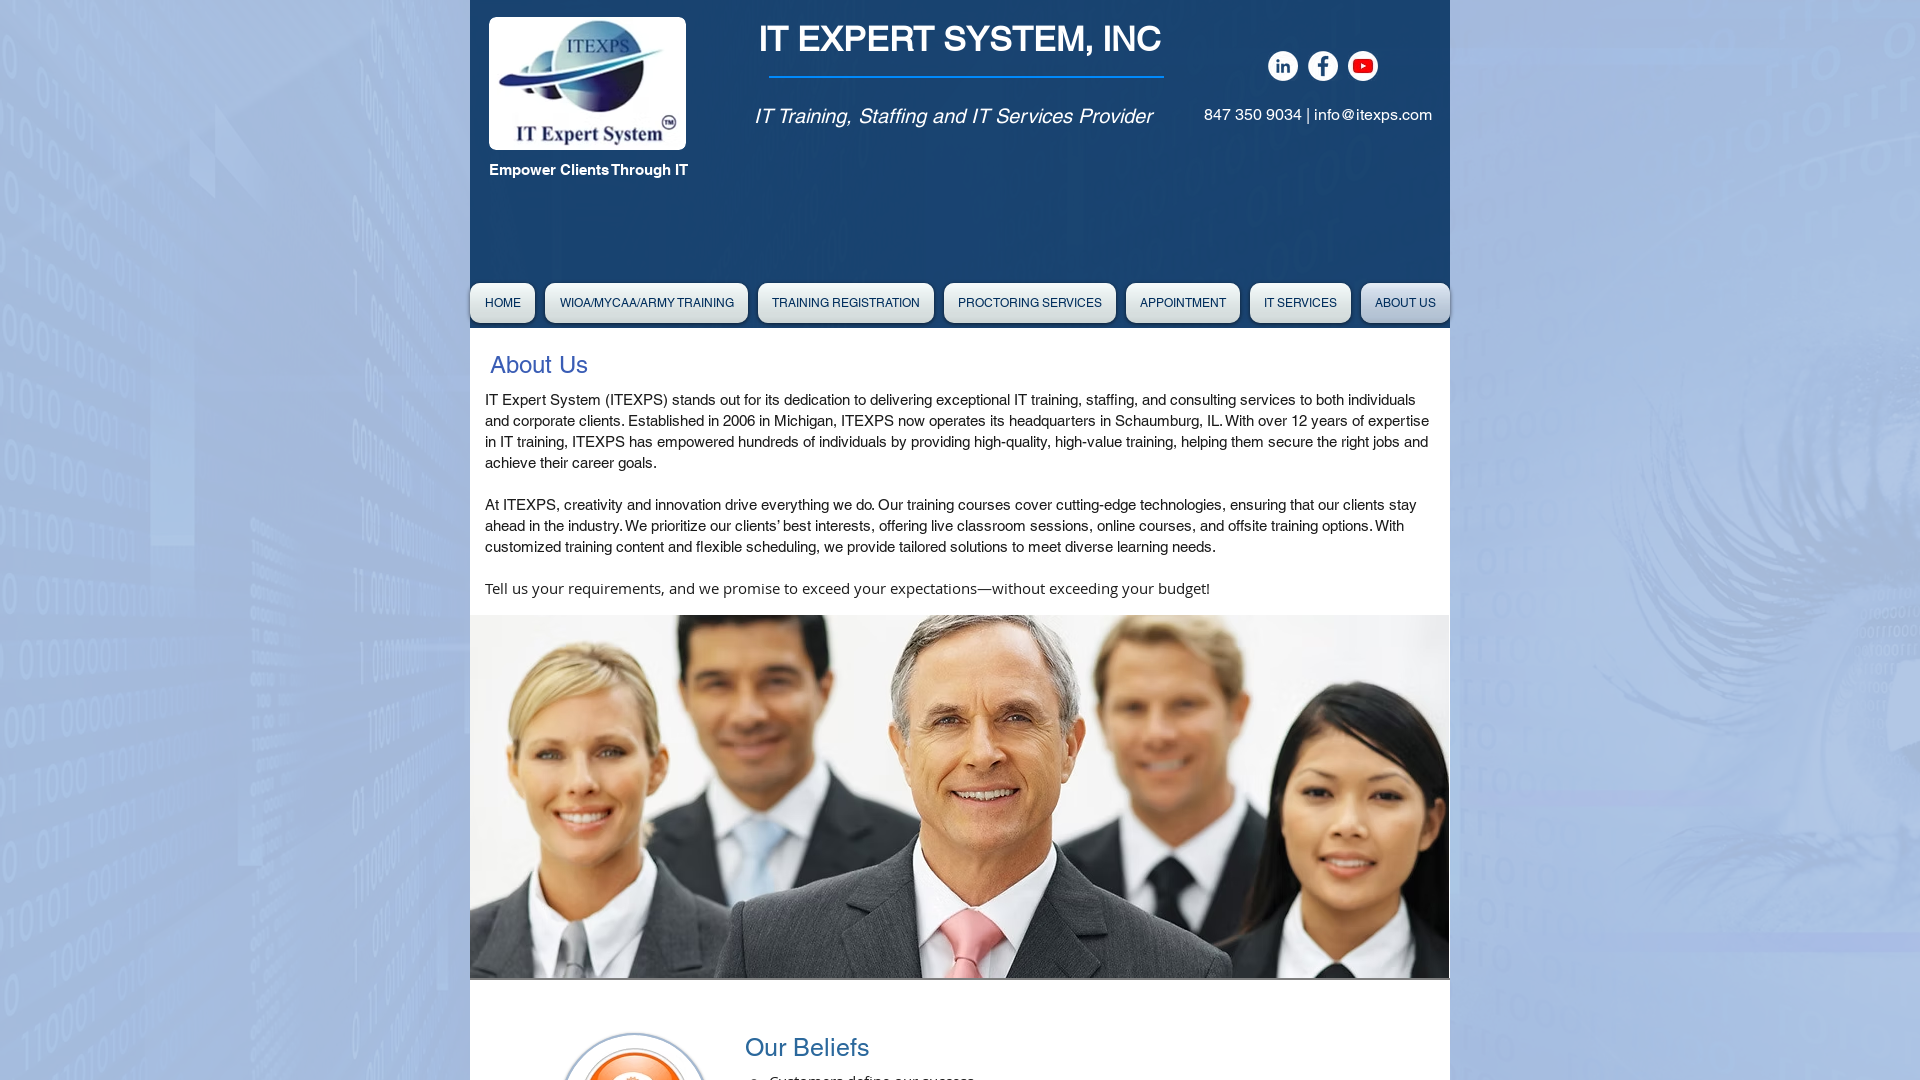

Clicked dropdown menu item 00 at (502, 303) on #DrpDwnMn00label
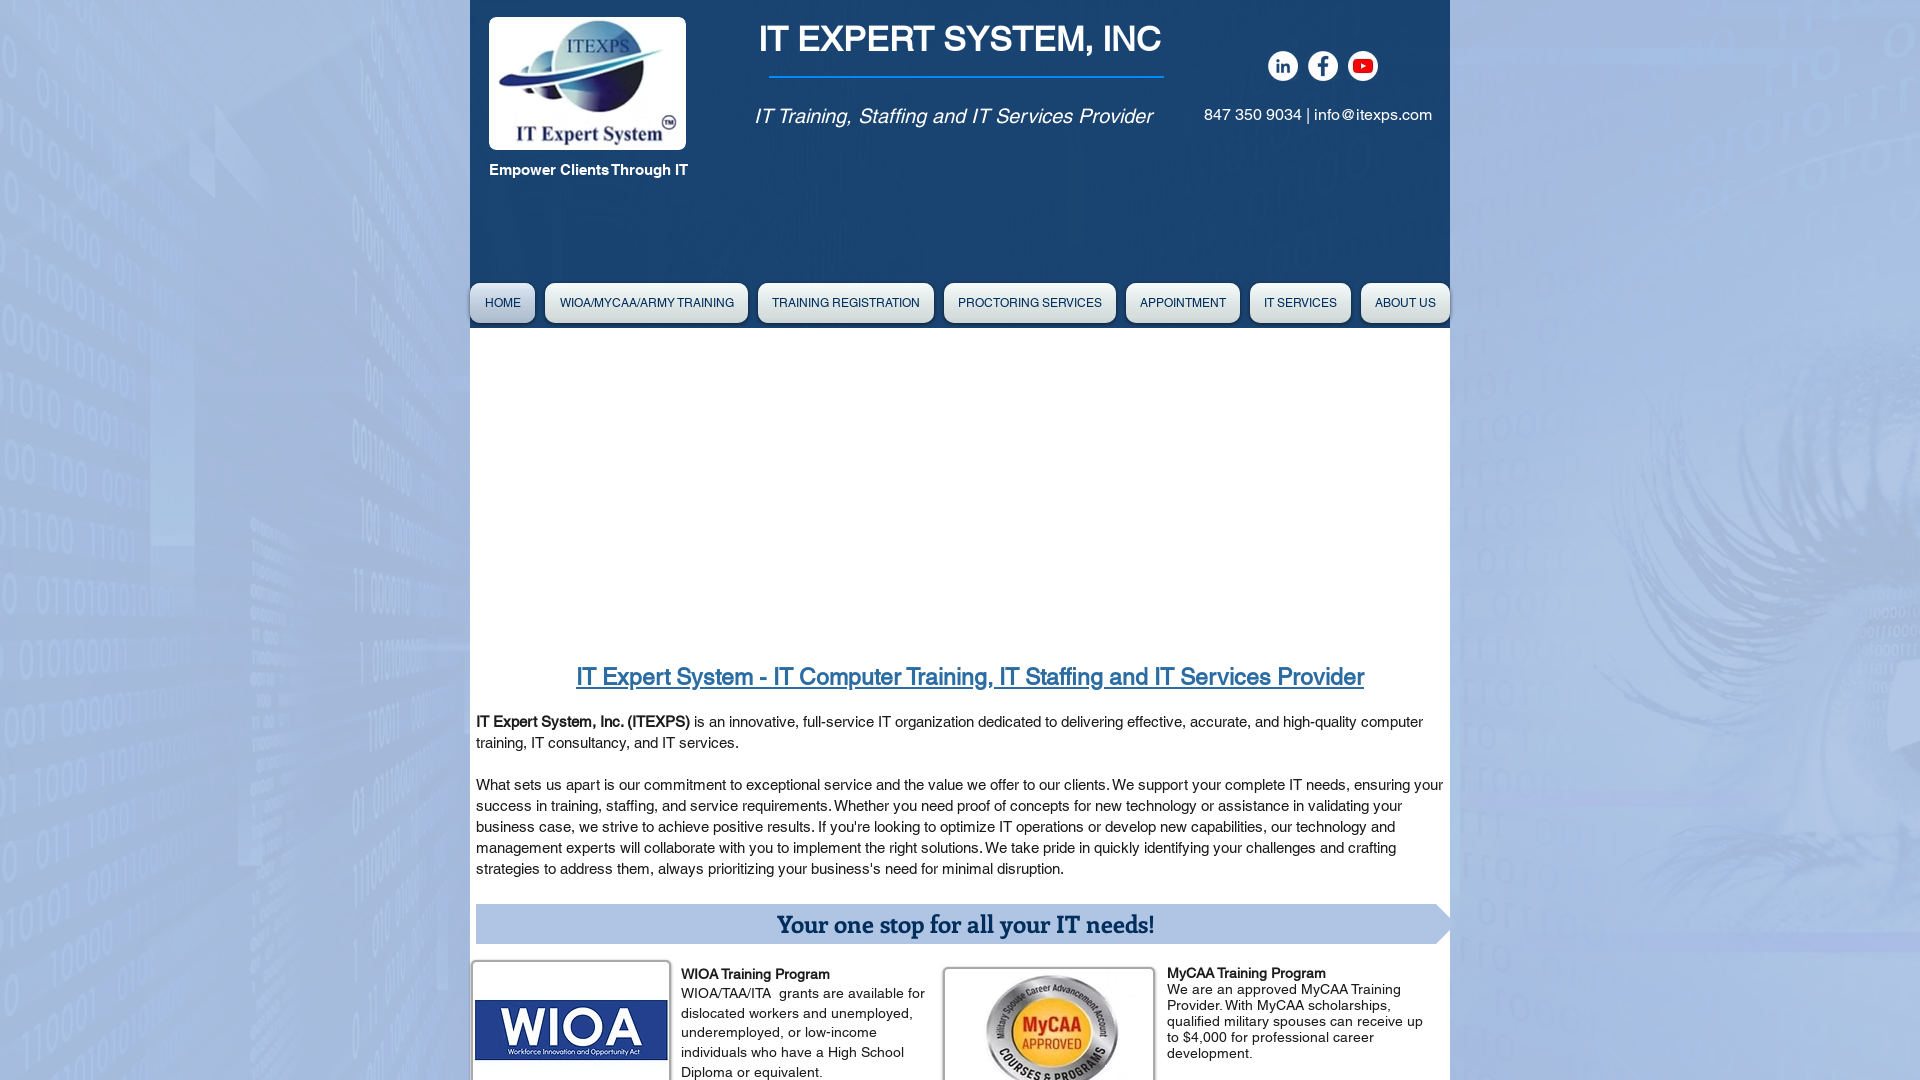

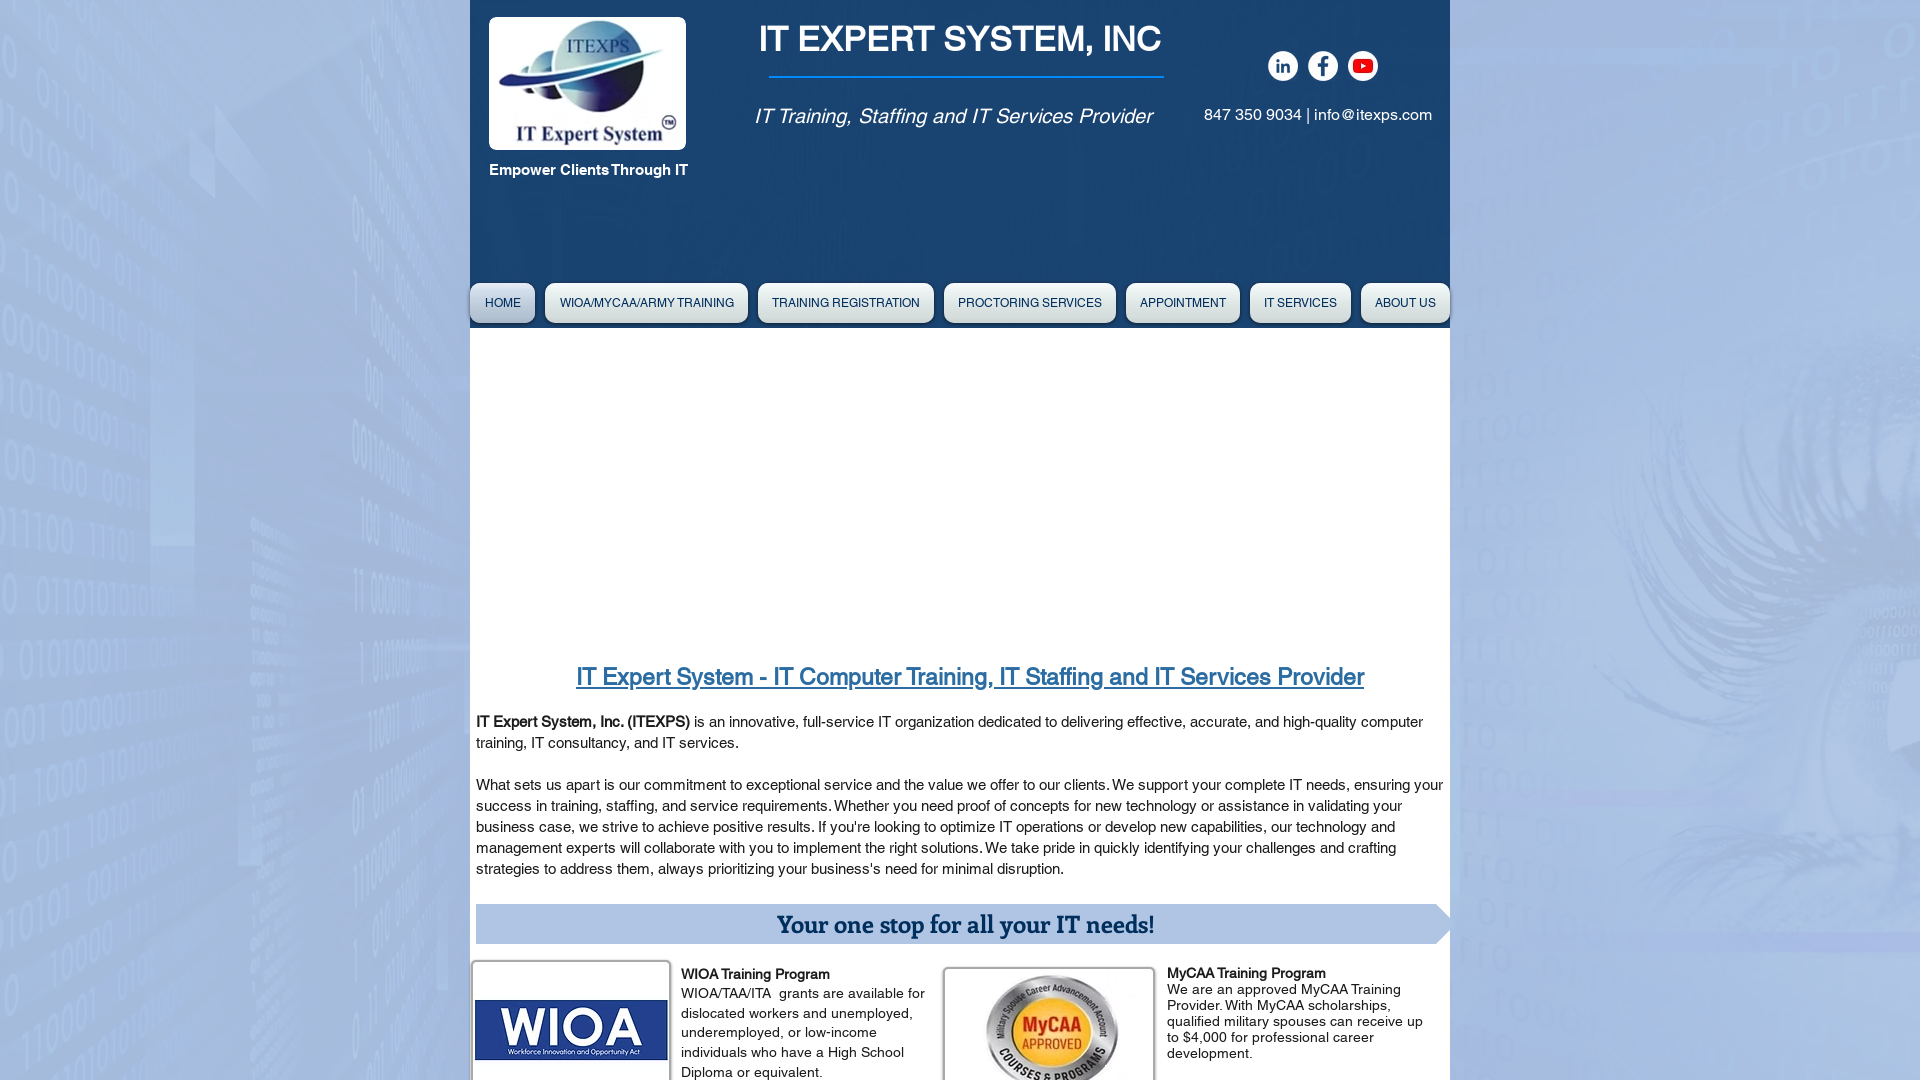